Tests double-click functionality on a button that triggers an alert, then verifies the alert message content

Starting URL: https://artoftesting.com/sampleSiteForSelenium

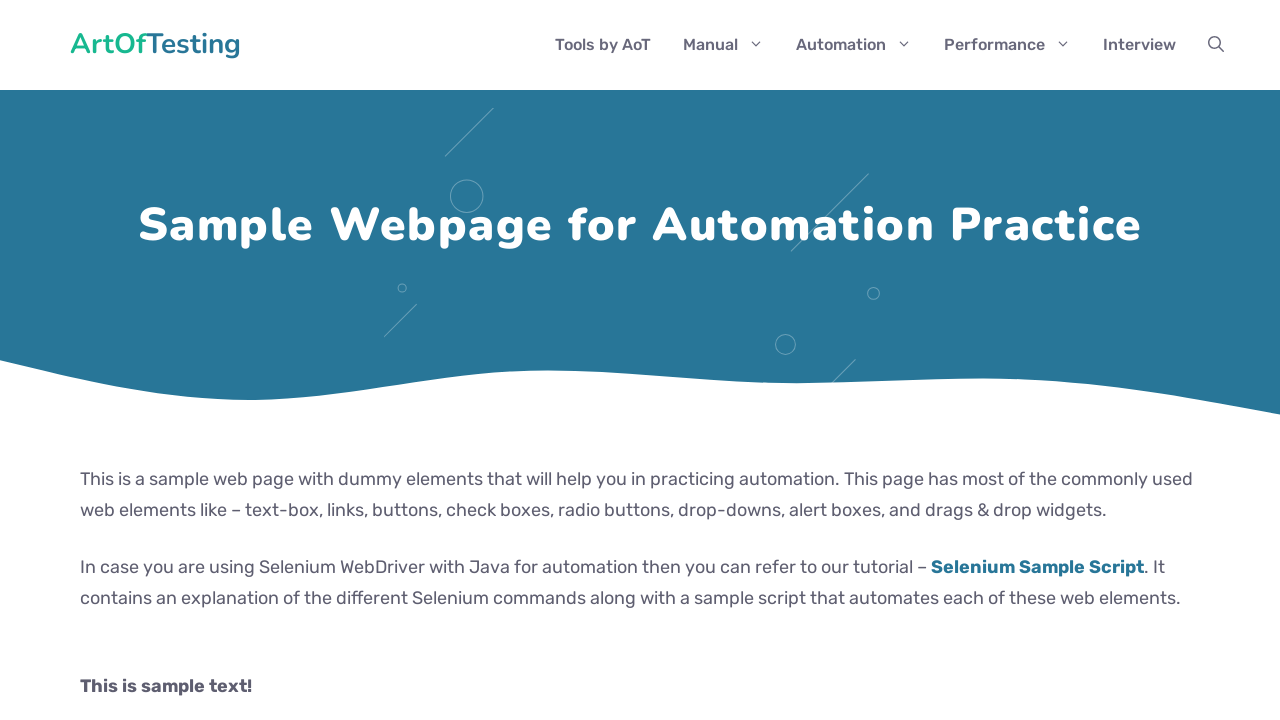

Double-clicked the button to trigger alert at (242, 361) on #dblClkBtn
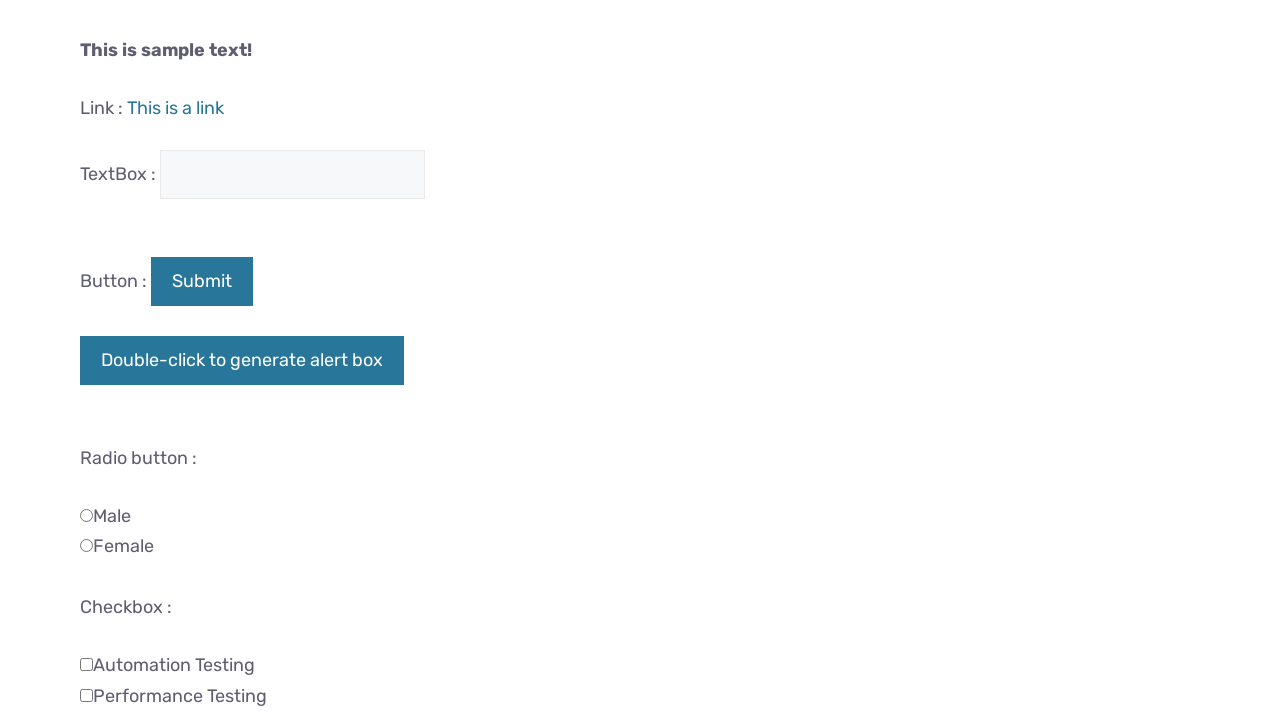

Set up dialog handler to accept alert
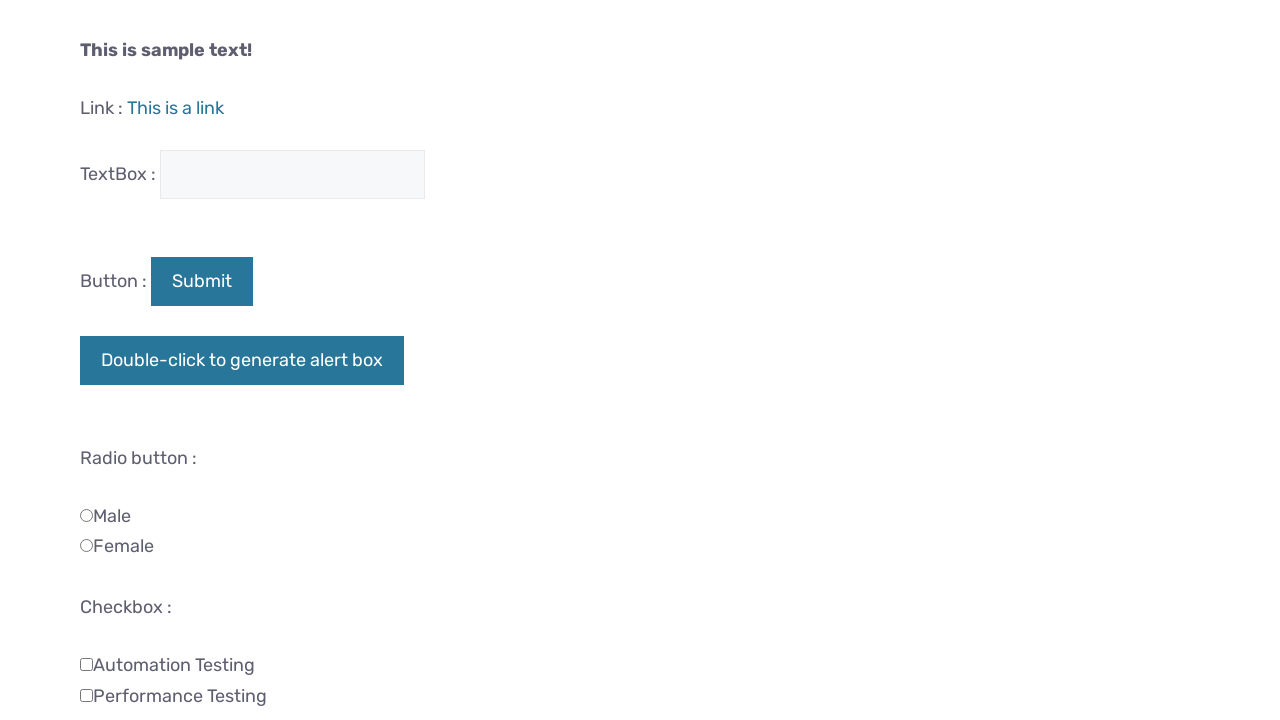

Alert dialog was handled and dismissed
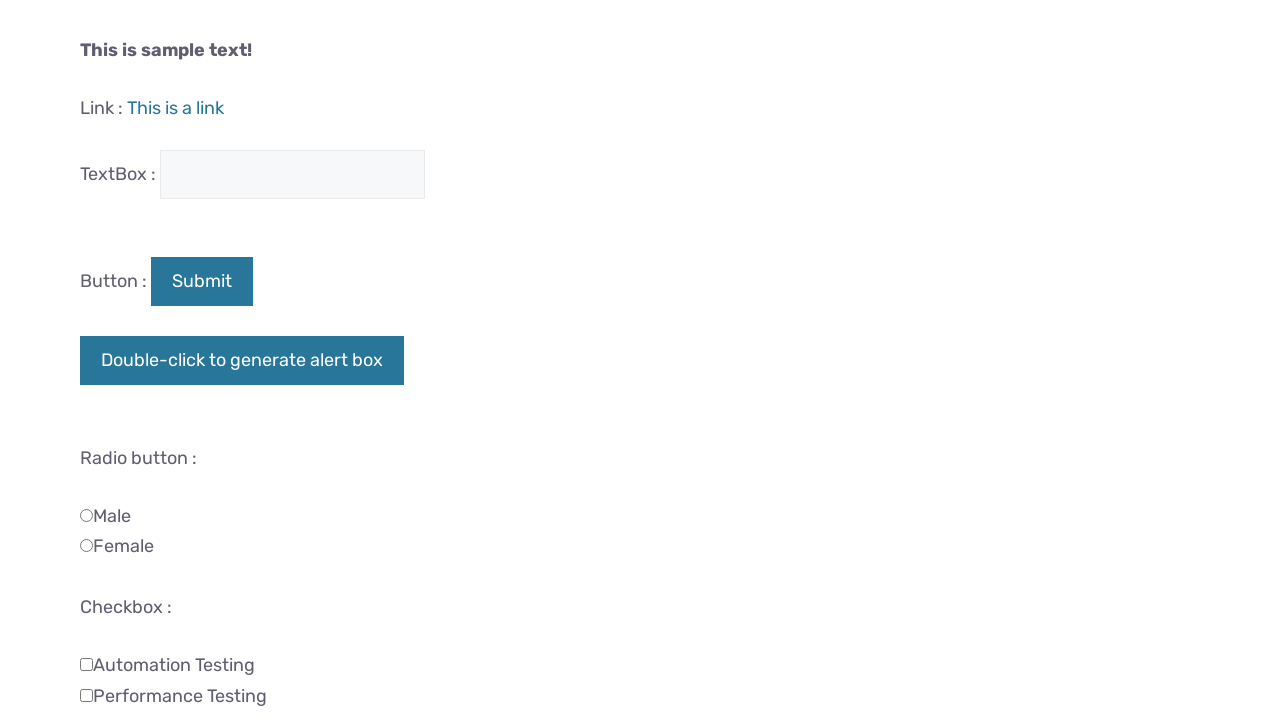

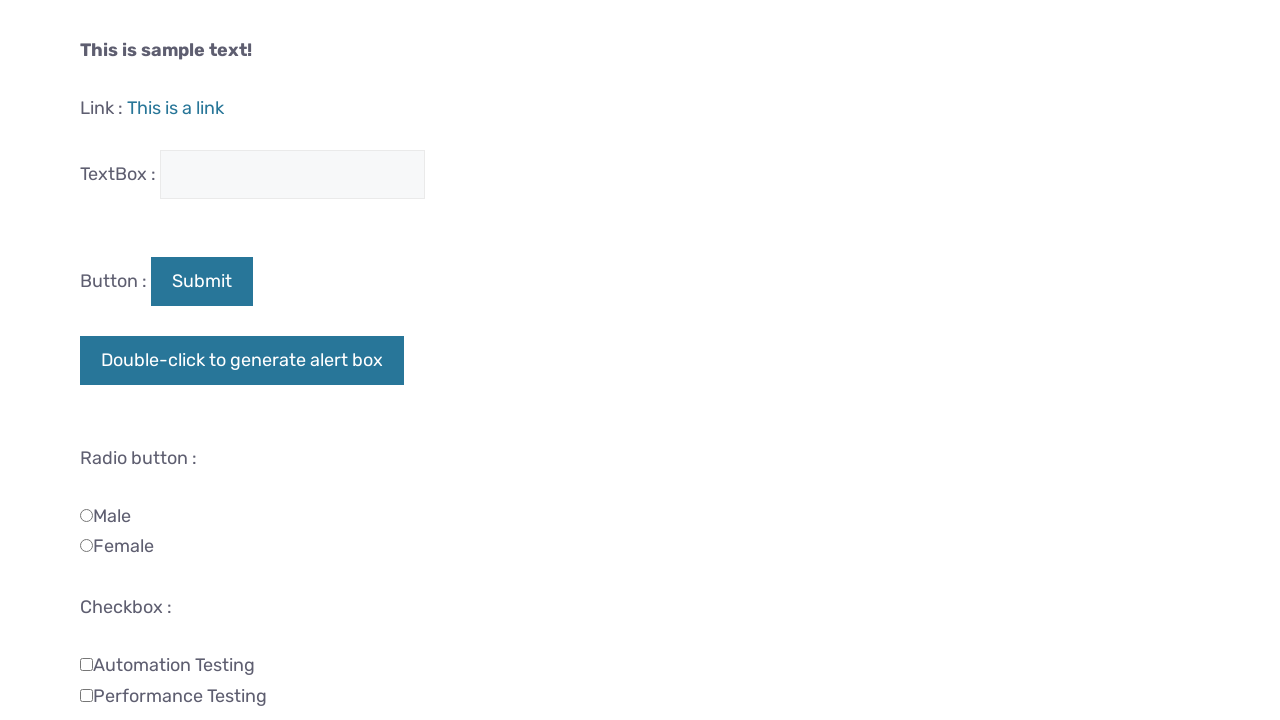